Tests a page with implicit wait by clicking a verify button and checking for a success message

Starting URL: http://suninjuly.github.io/wait1.html

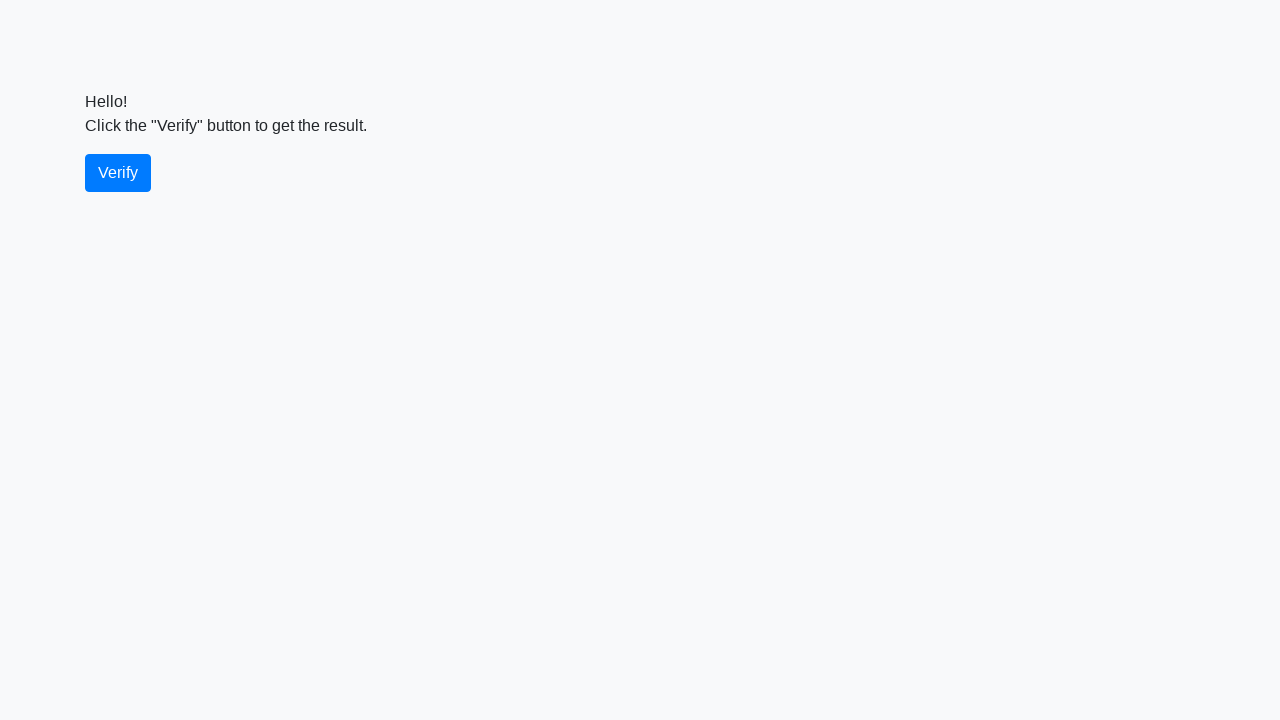

Clicked the verify button at (118, 173) on #verify
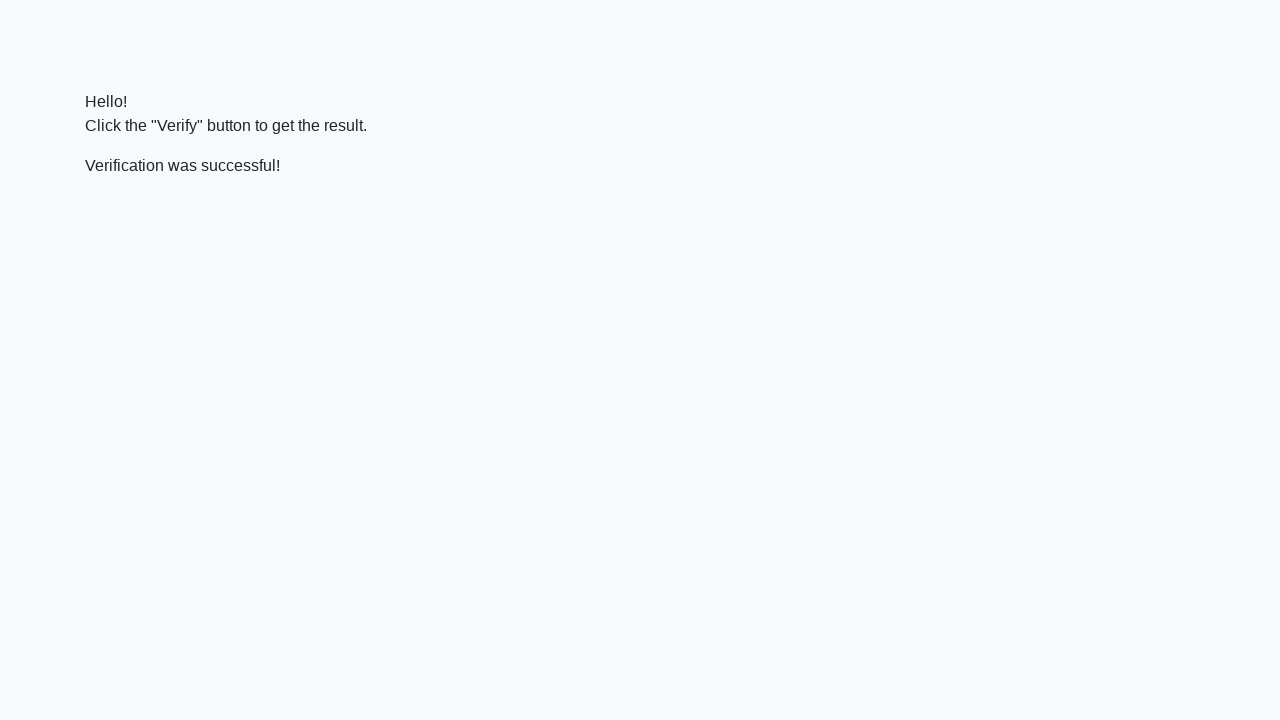

Located the verify message element
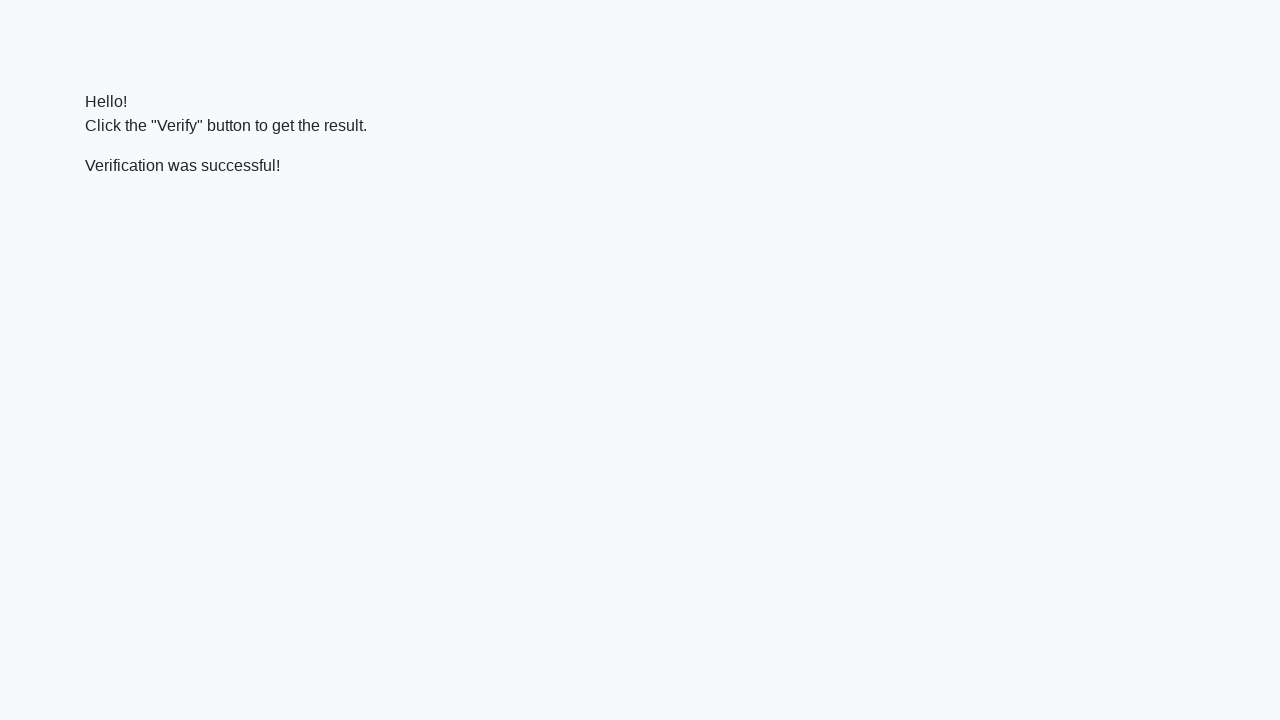

Success message appeared on the page
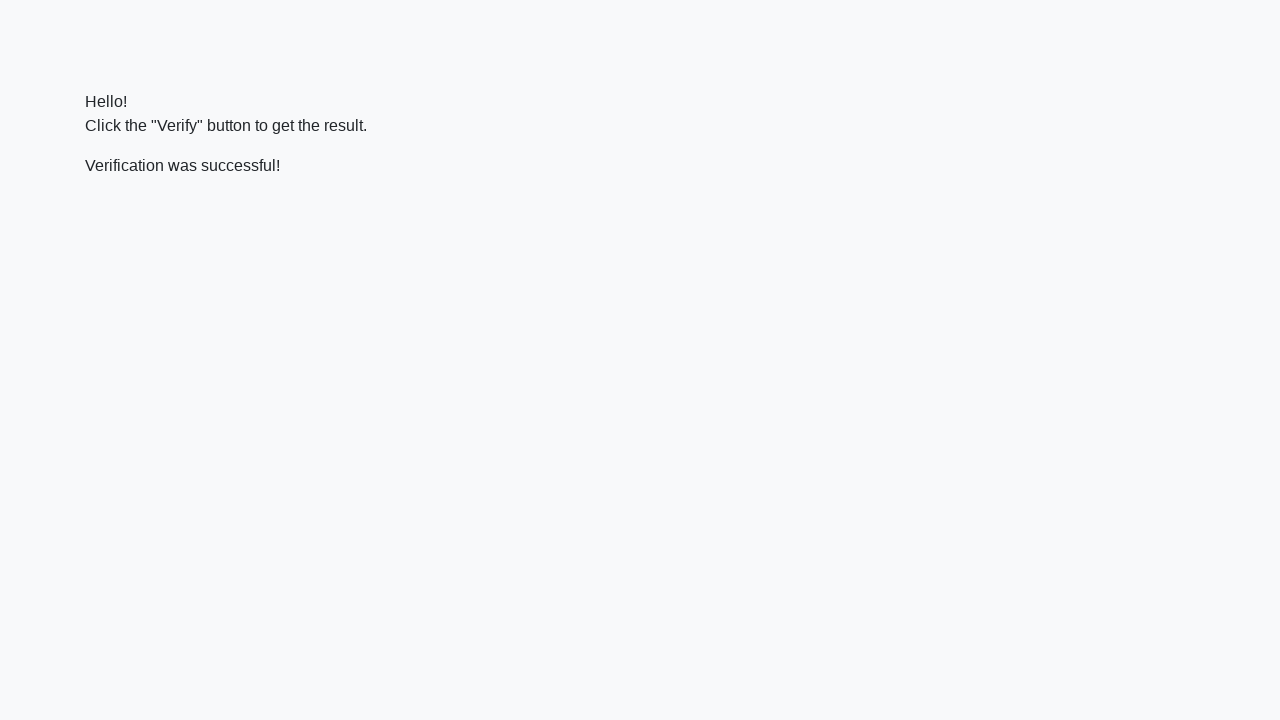

Verified that success message contains 'successful'
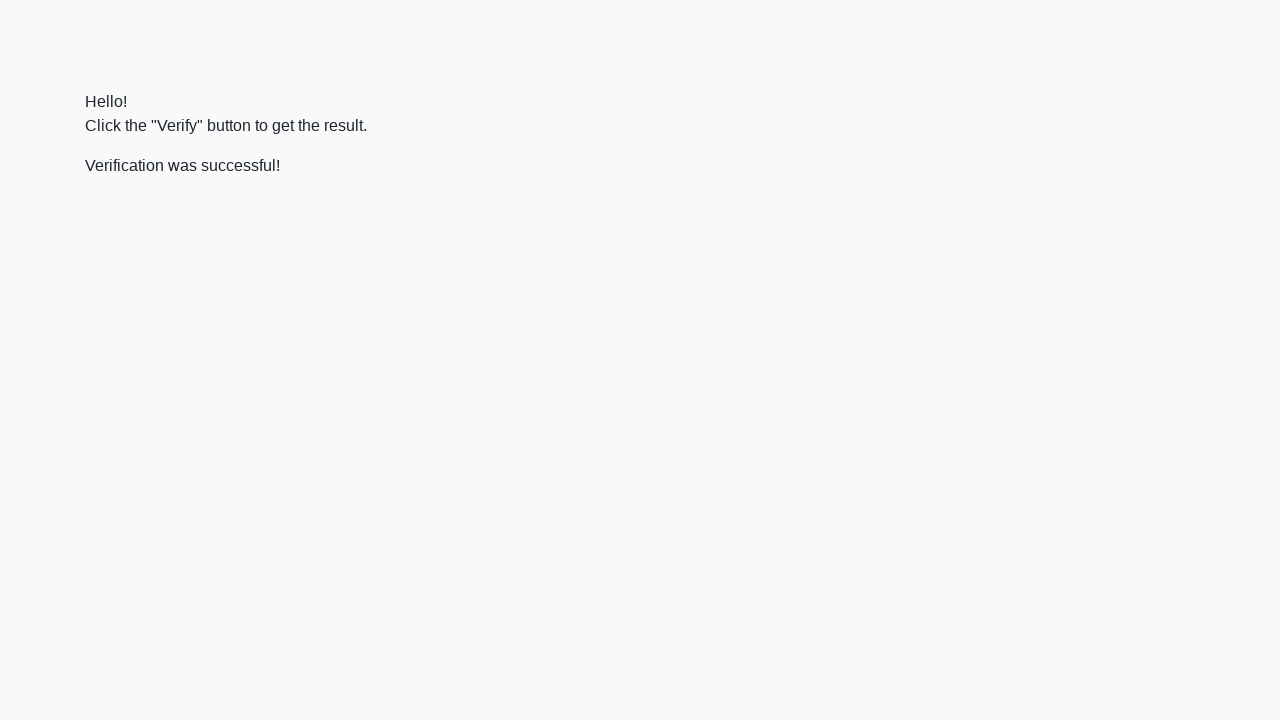

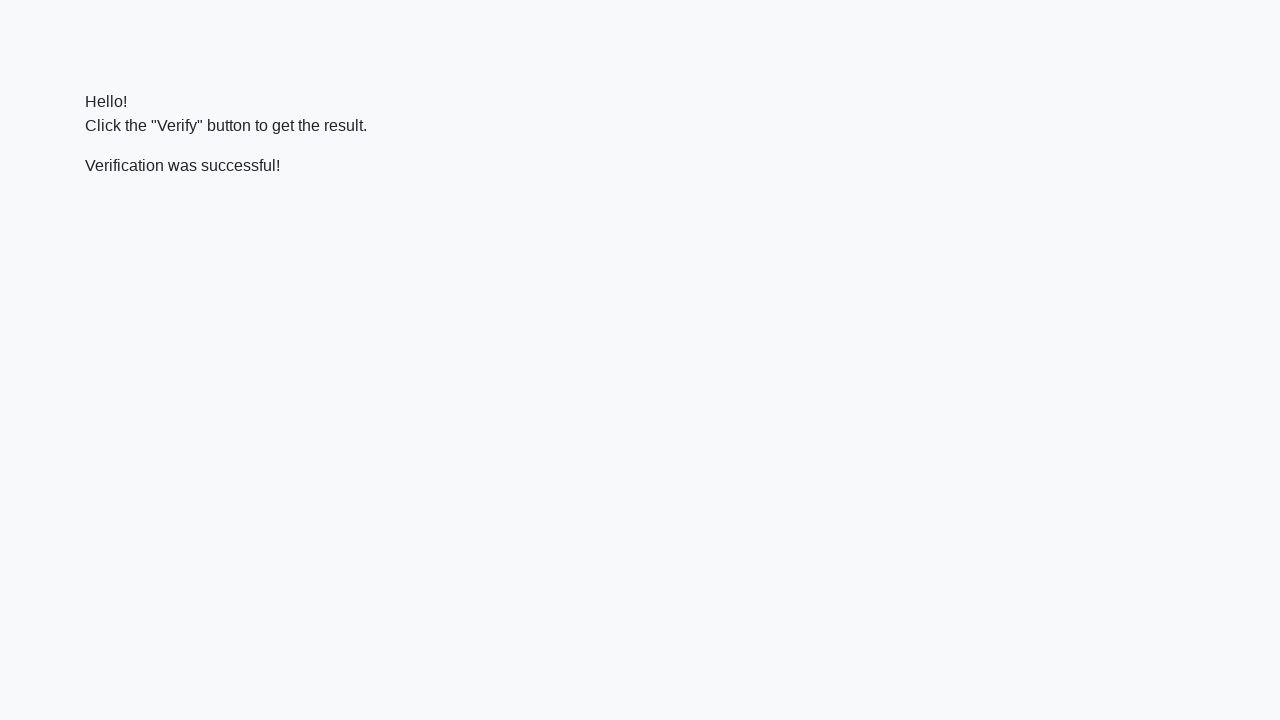